Tests the EMI calculator by clearing the loan interest field and entering a new interest rate value of 12%

Starting URL: https://emicalculator.net/

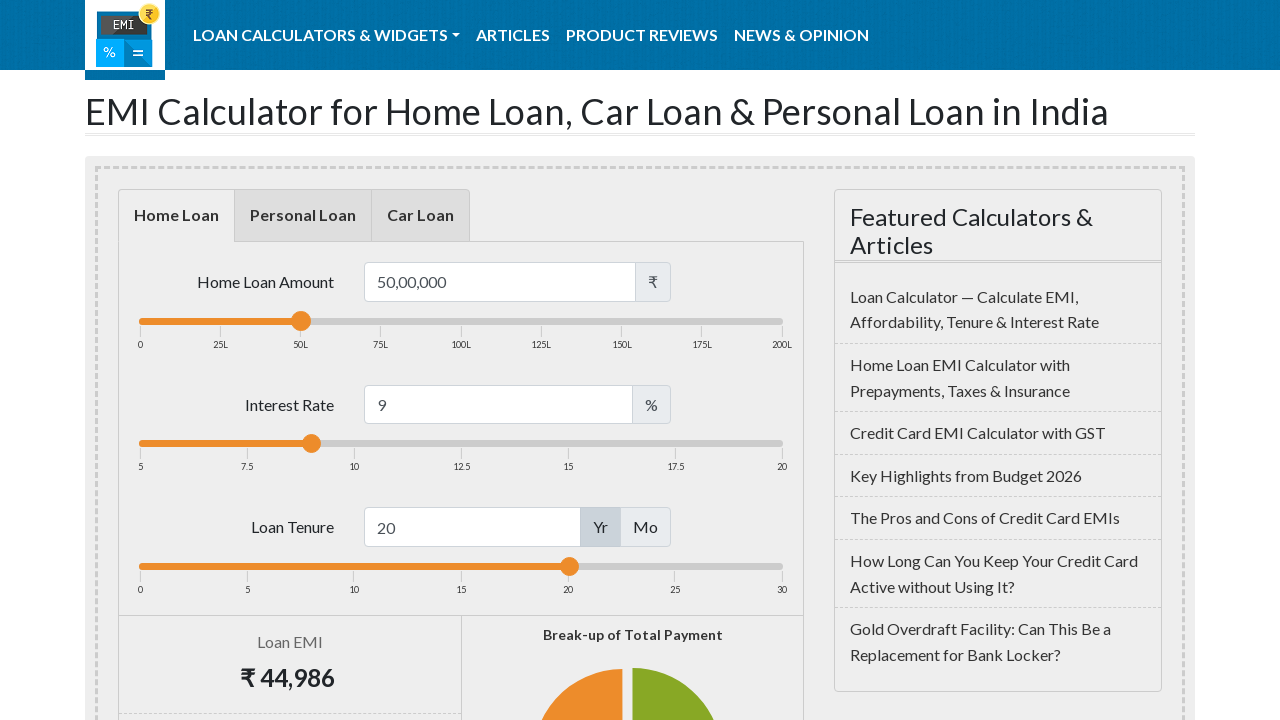

Cleared the loan interest field on input#loaninterest
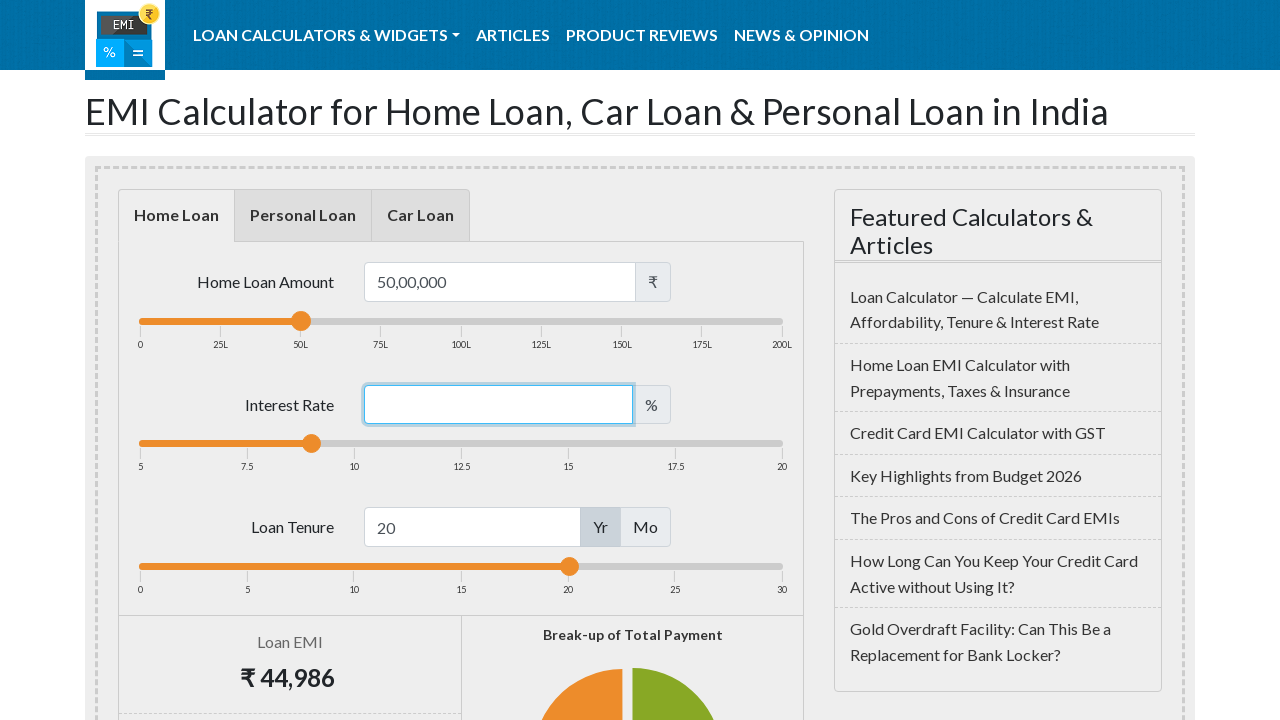

Entered new interest rate value of 12% on input#loaninterest
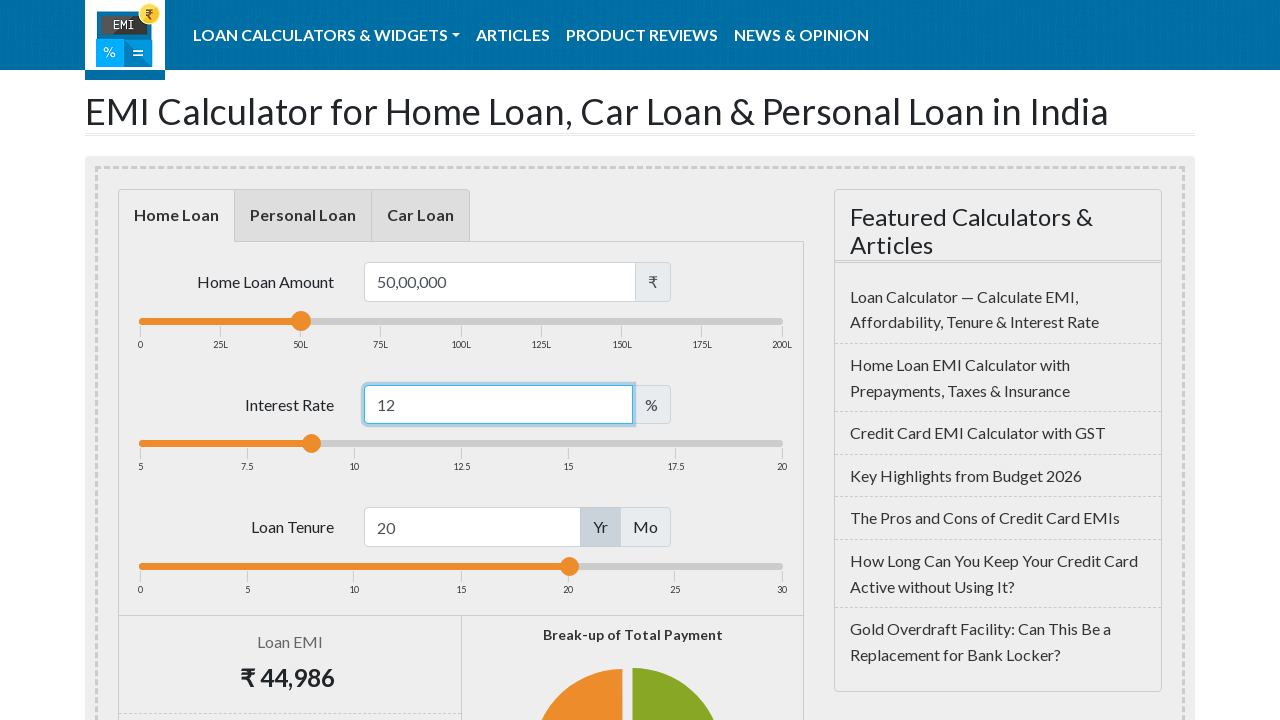

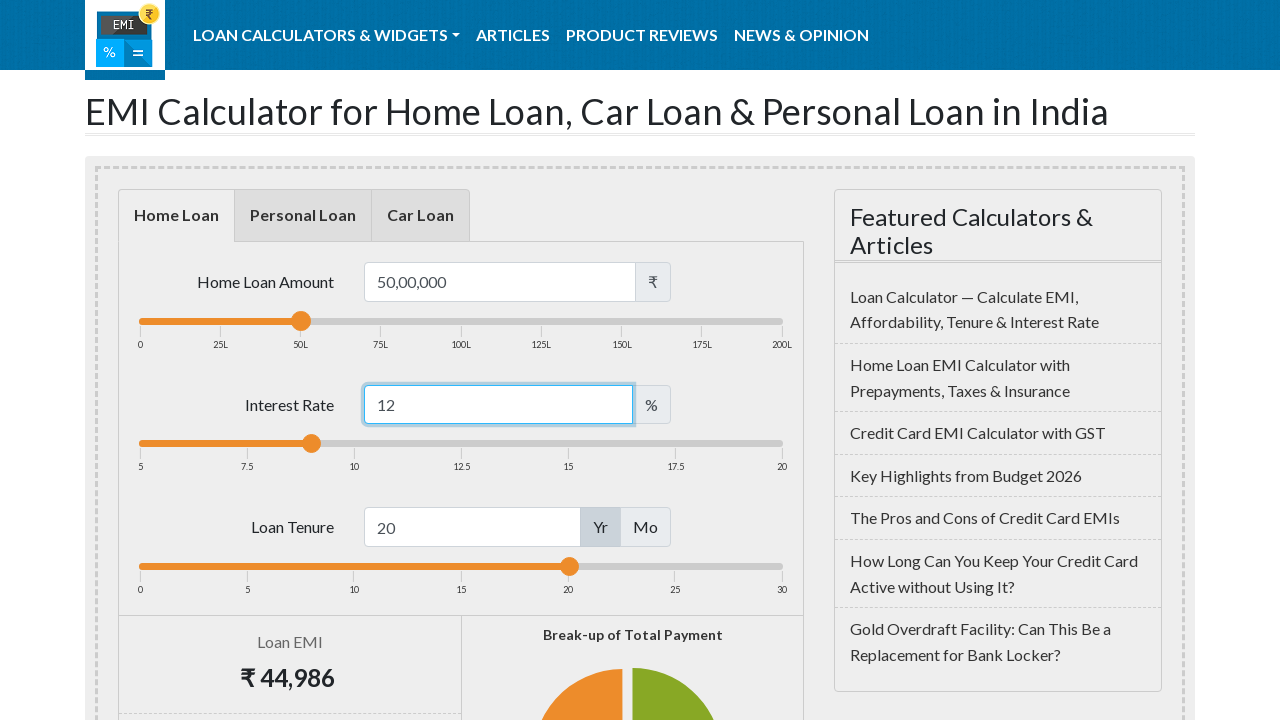